Tests drag and drop functionality by dragging an image element into a trash container

Starting URL: https://www.globalsqa.com/demo-site/draganddrop/

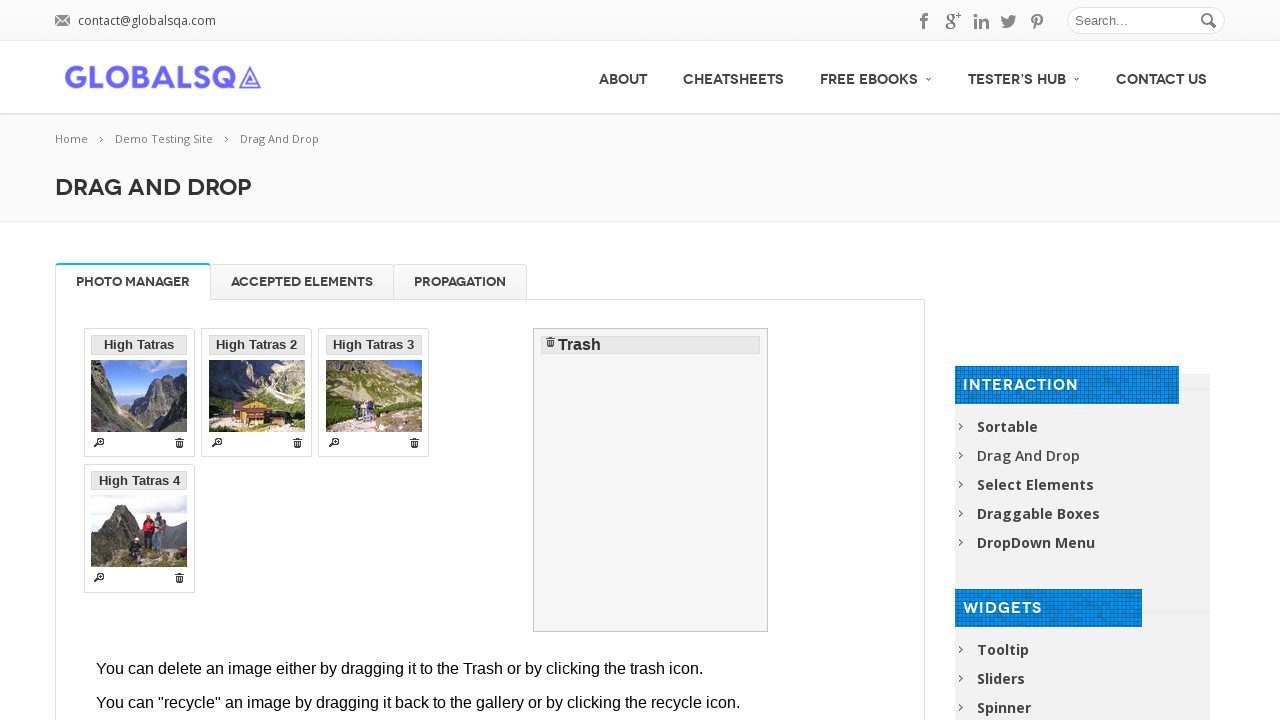

Waited for drag and drop demo iframe to load
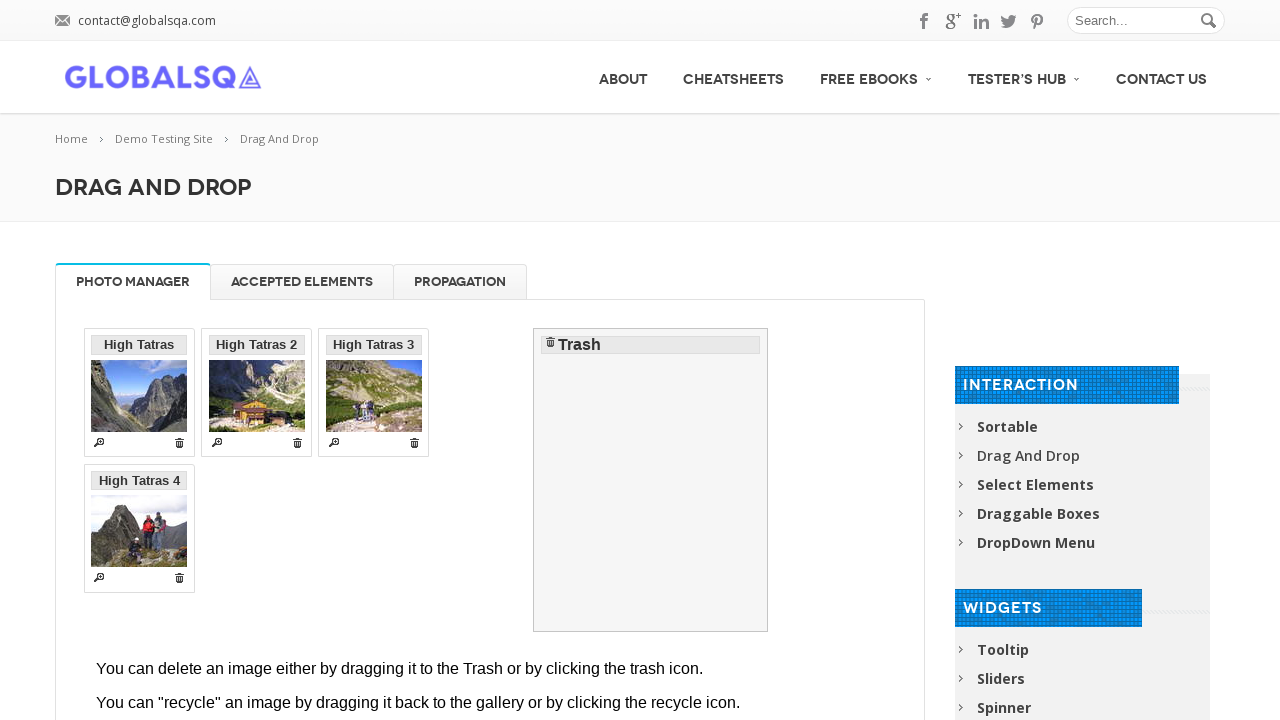

Located and switched to the demo iframe
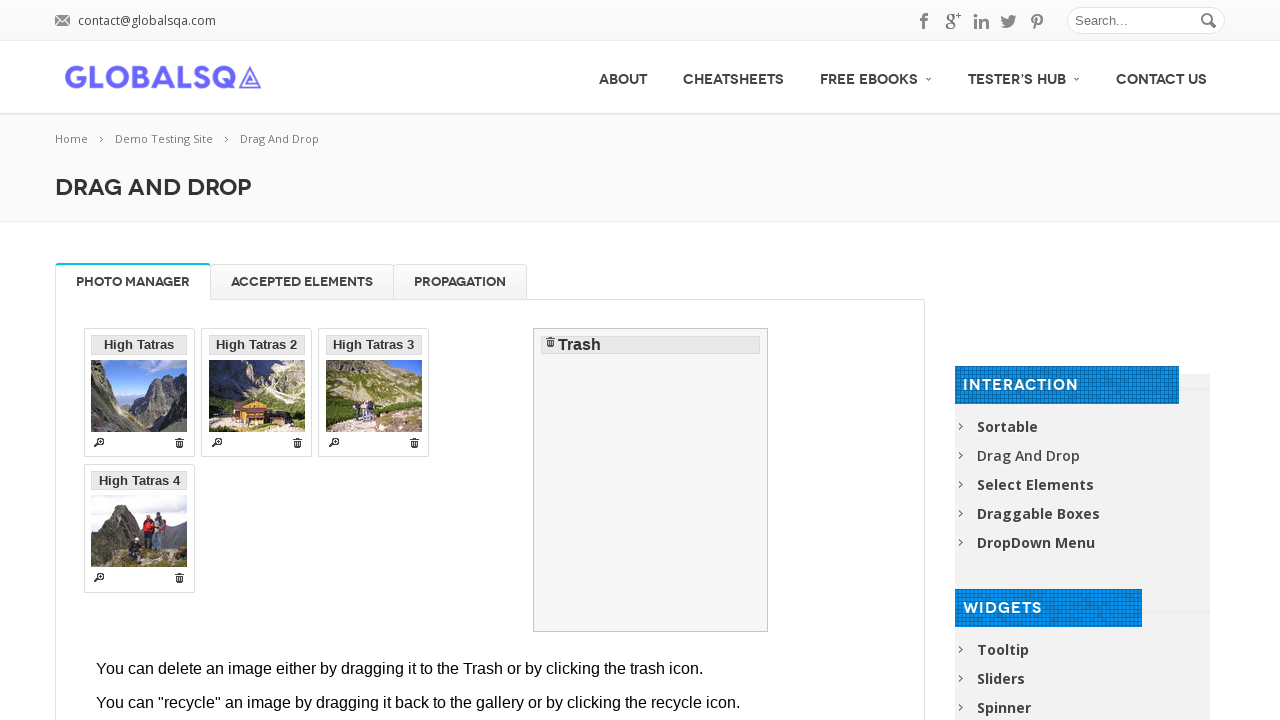

Located the draggable image element
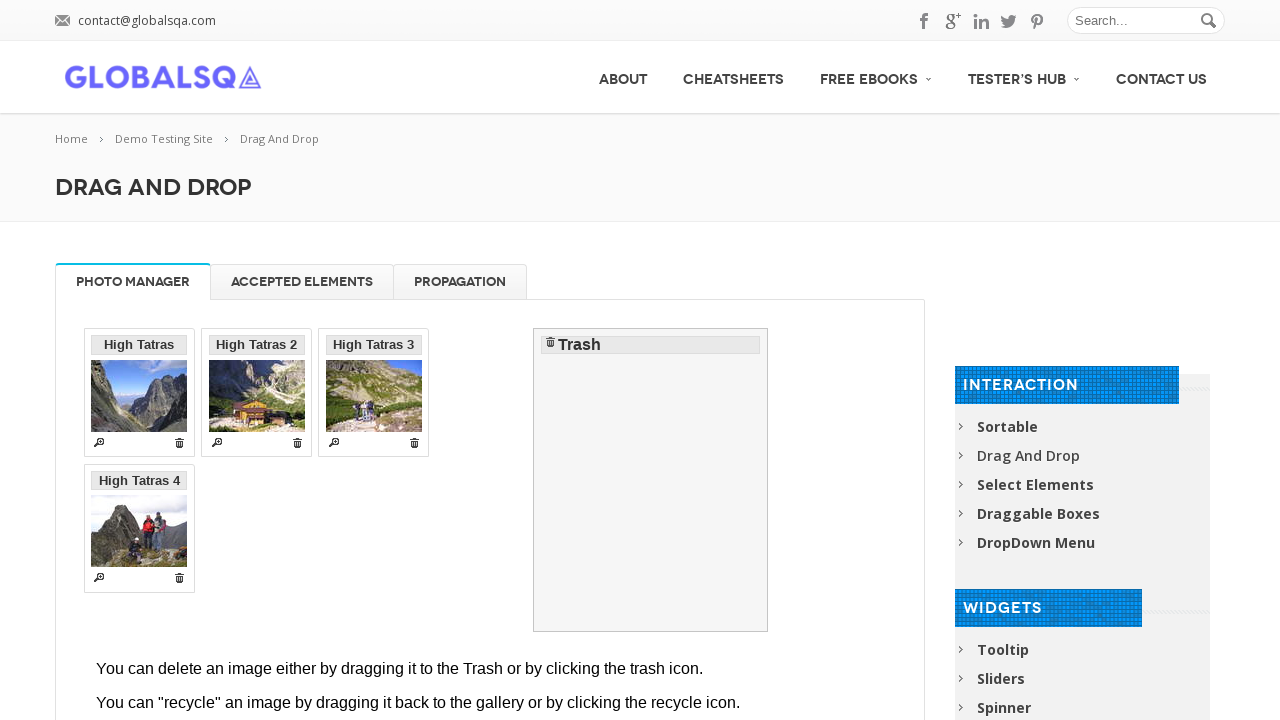

Located the trash drop zone
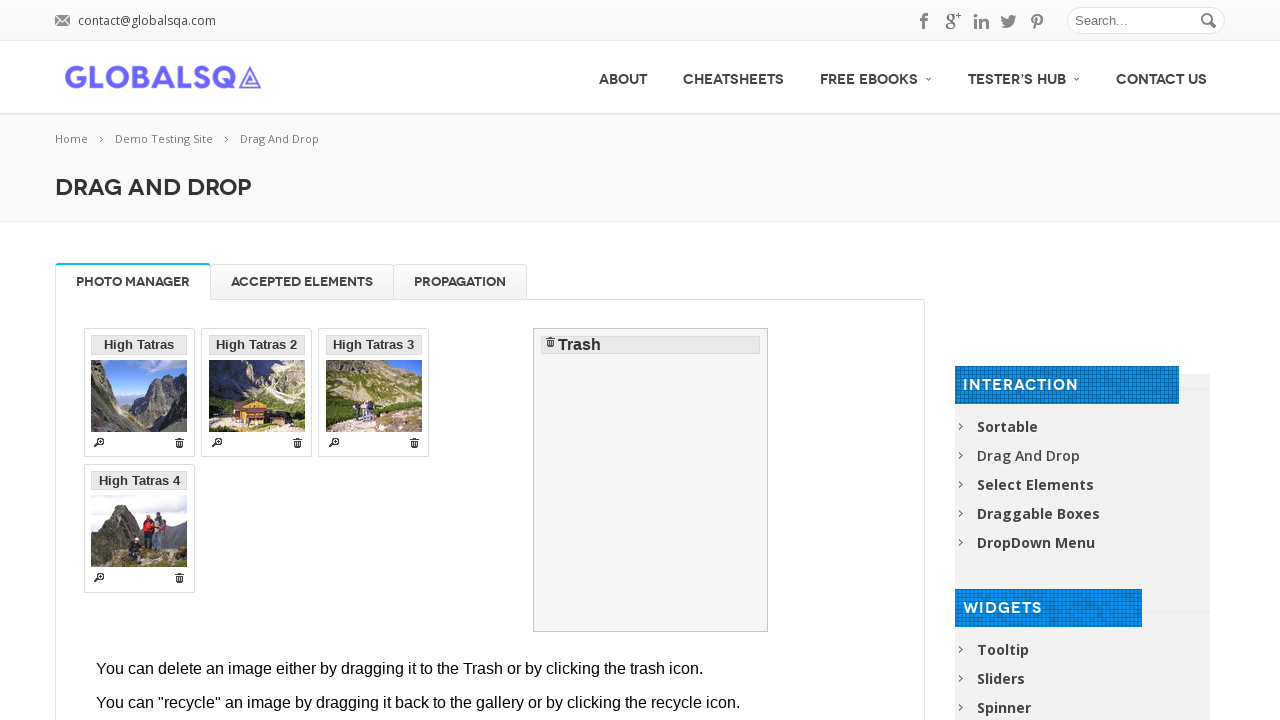

Dragged image element into trash container at (651, 480)
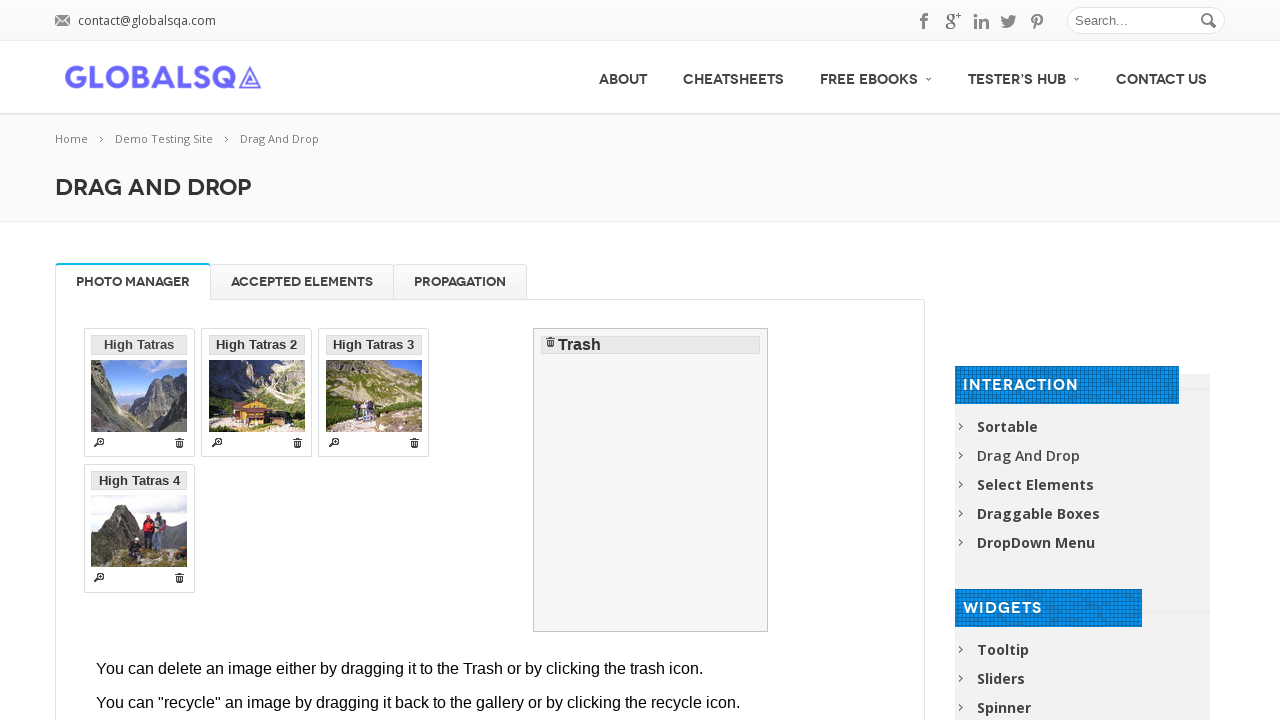

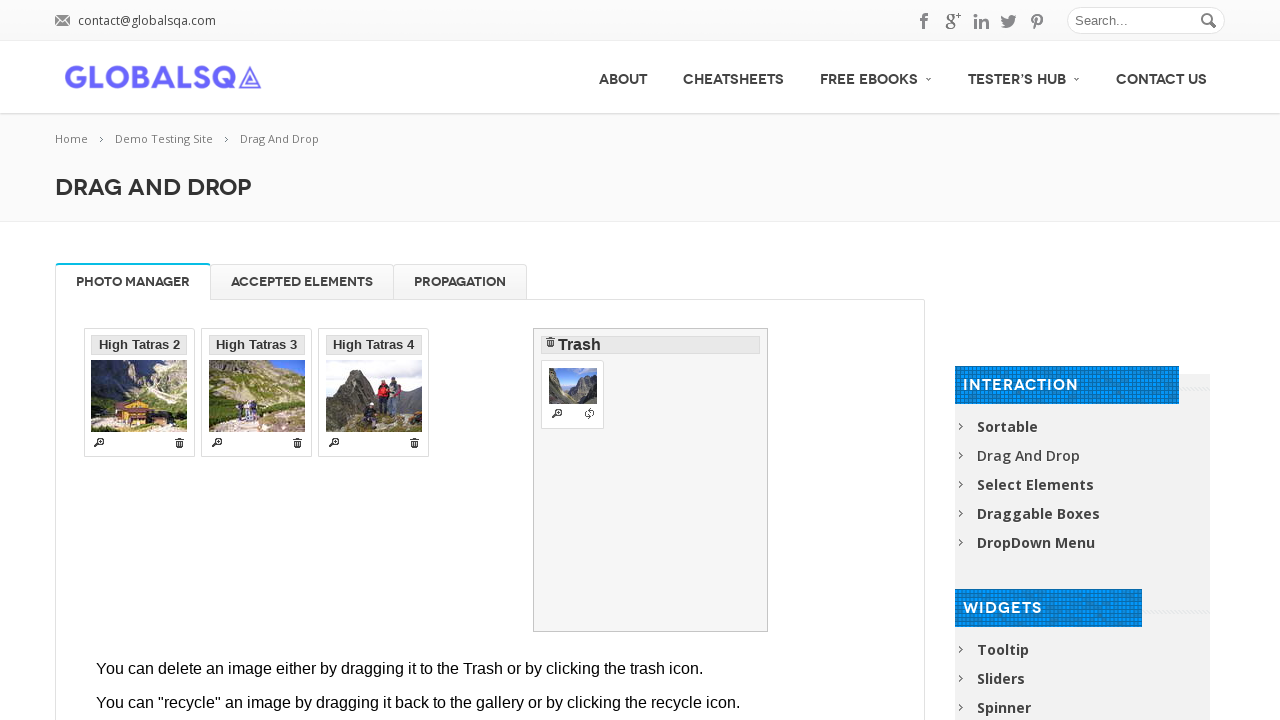